Navigates to a test application homepage and clicks on the Students navigation link

Starting URL: https://gravitymvctestapplication.azurewebsites.net/

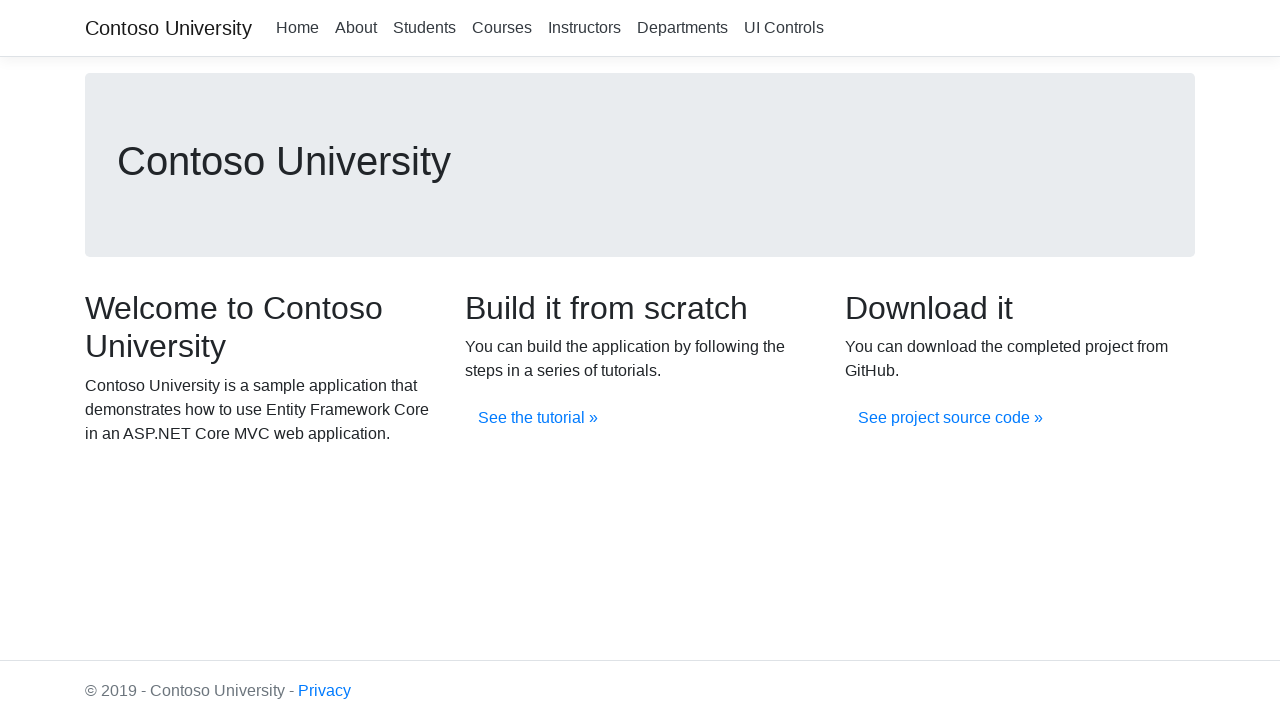

Clicked on the Students navigation link at (424, 28) on xpath=//a[.='Students']
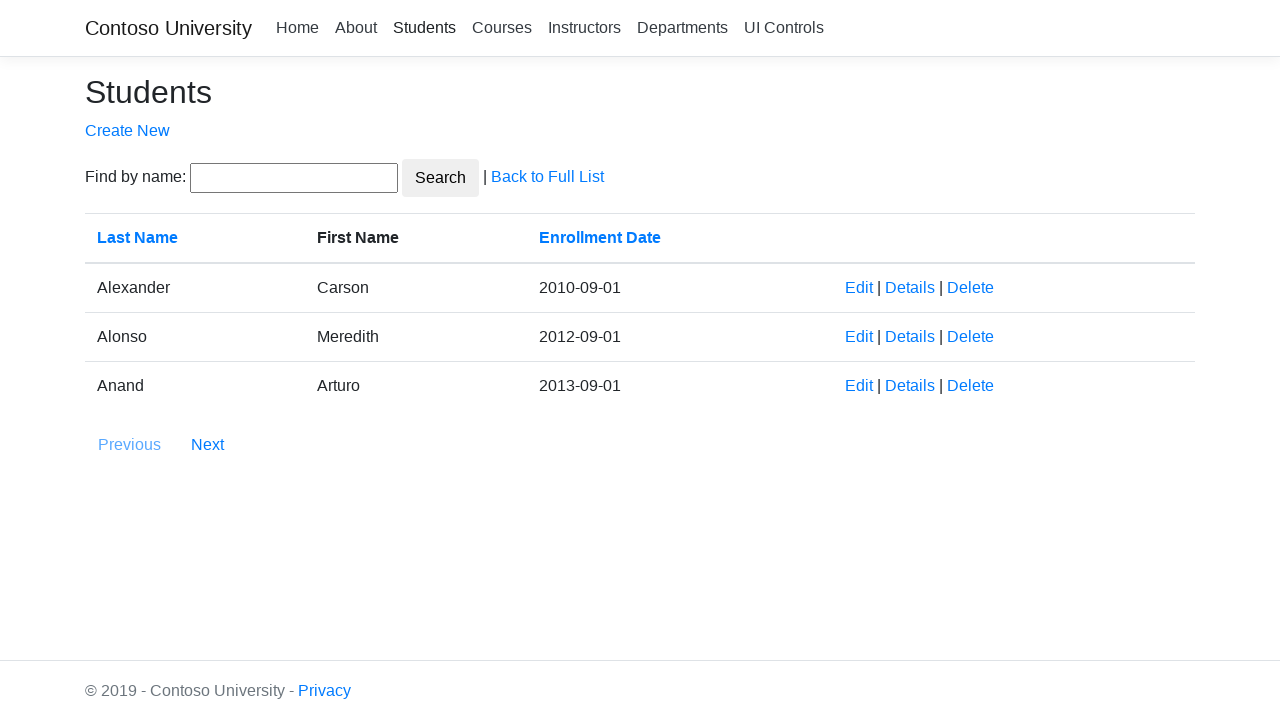

Navigation to Students page completed (networkidle)
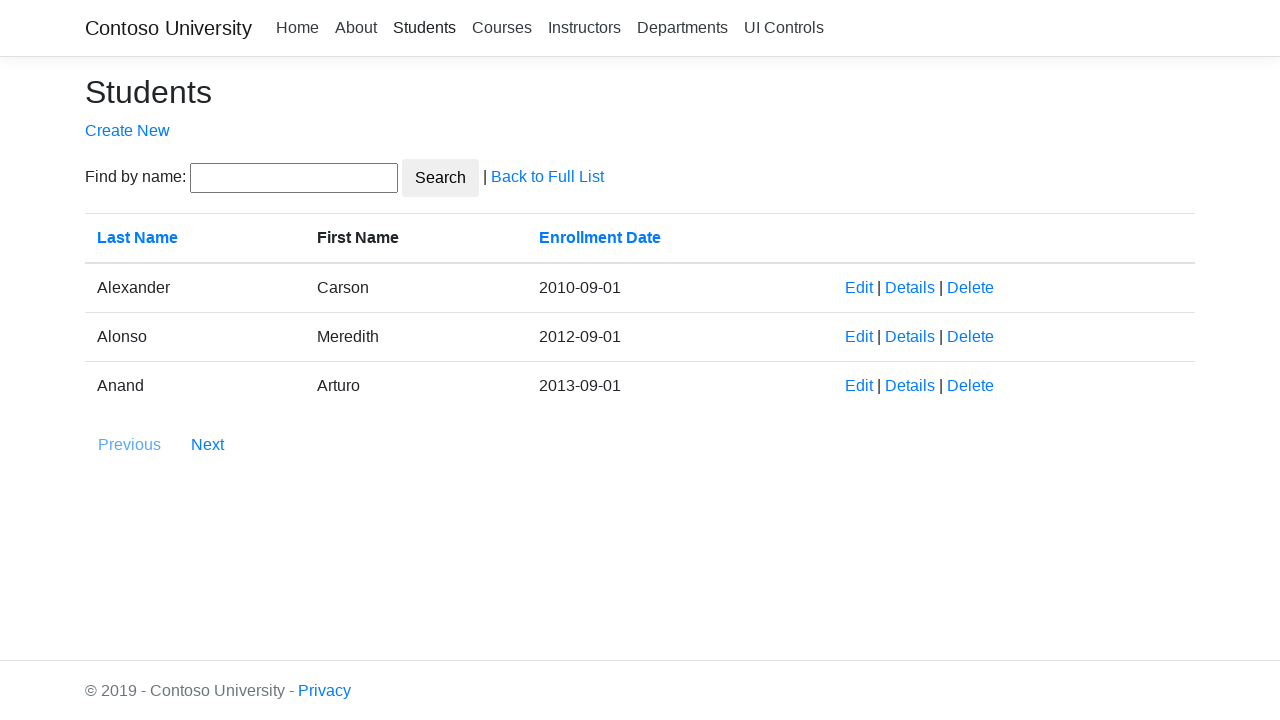

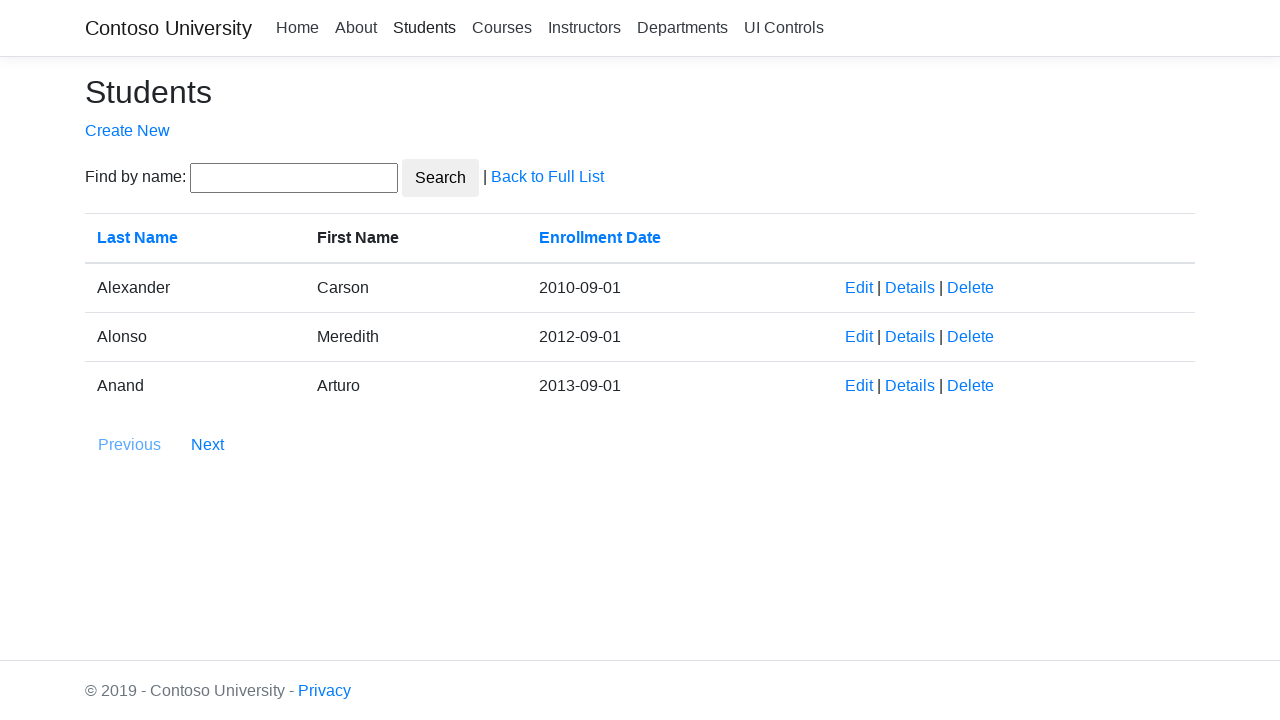